Tests the password reset functionality by clicking the forgot password button, entering an email address, and verifying the success message is displayed.

Starting URL: https://dash.bling-center.com/platform/signIn.html

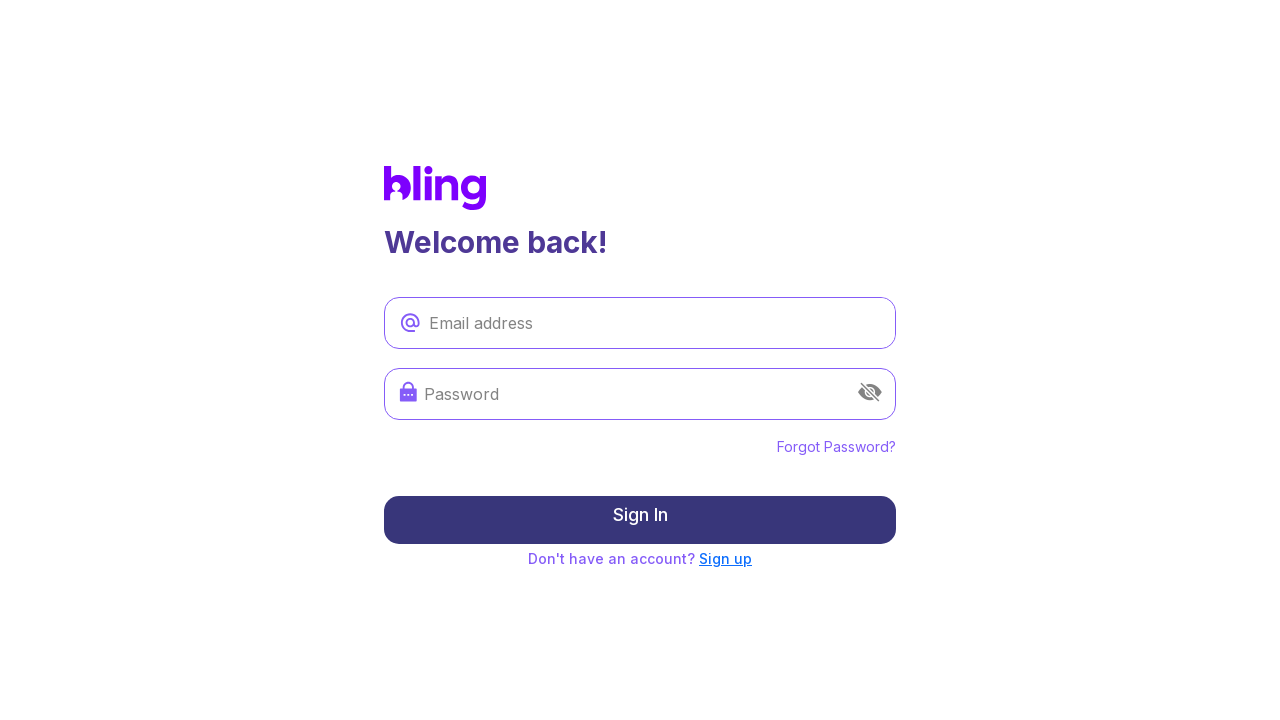

Clicked the Forgot Password button at (836, 452) on //*[@id="main-container"]/div/div[2]/div/div/div[5]/button
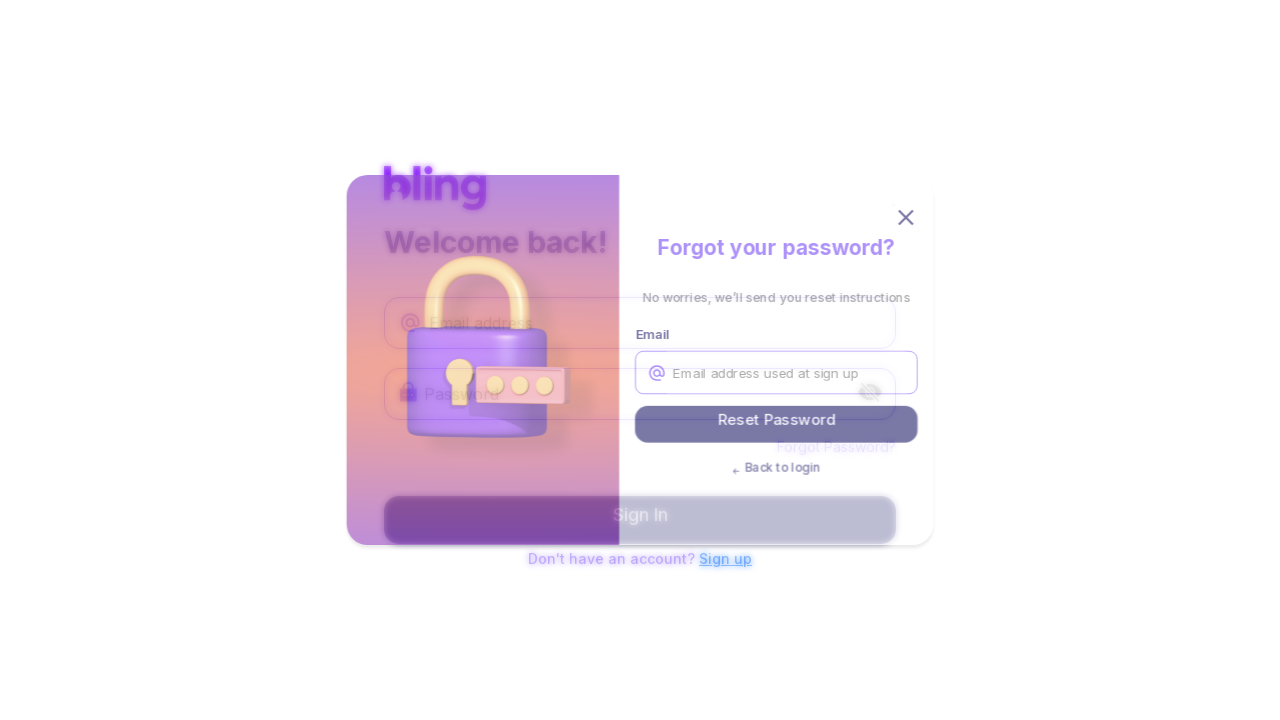

Entered email address 'test@gmail.com' in the password reset form on #email1
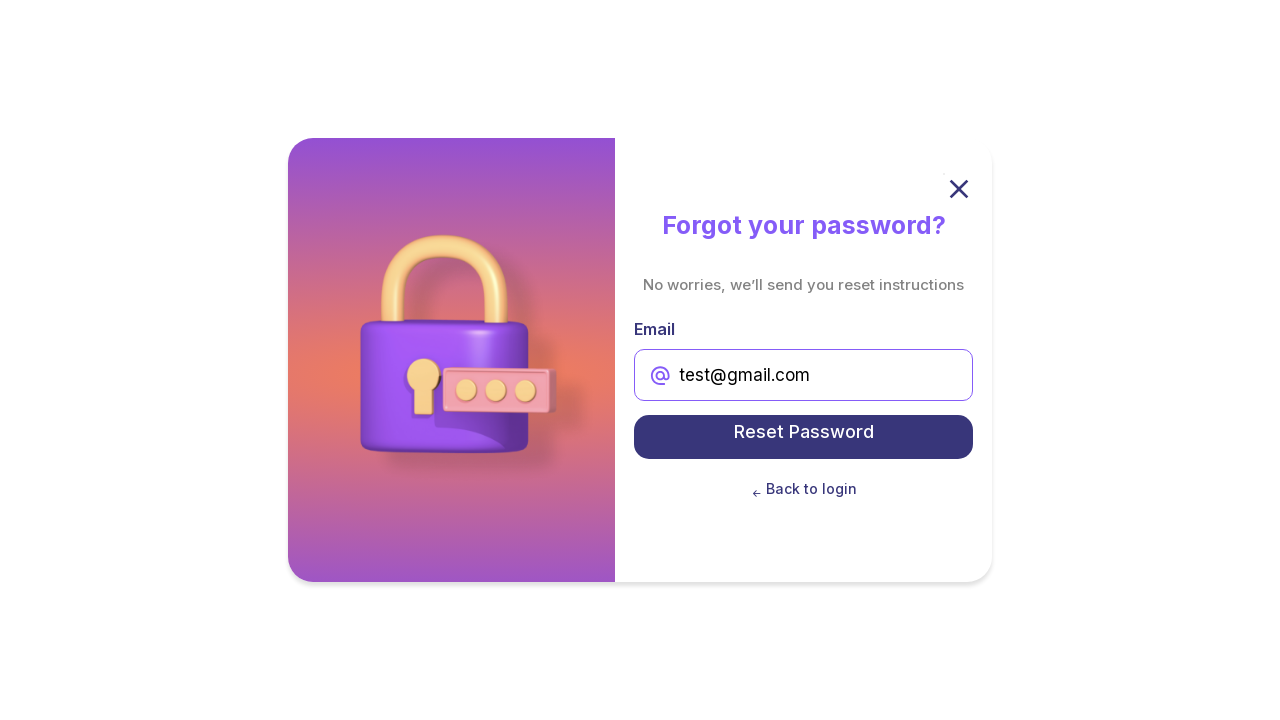

Clicked the submit button to send password reset request at (804, 437) on //*[@id="main-container"]/div/div[1]/div/div[2]/button[2]
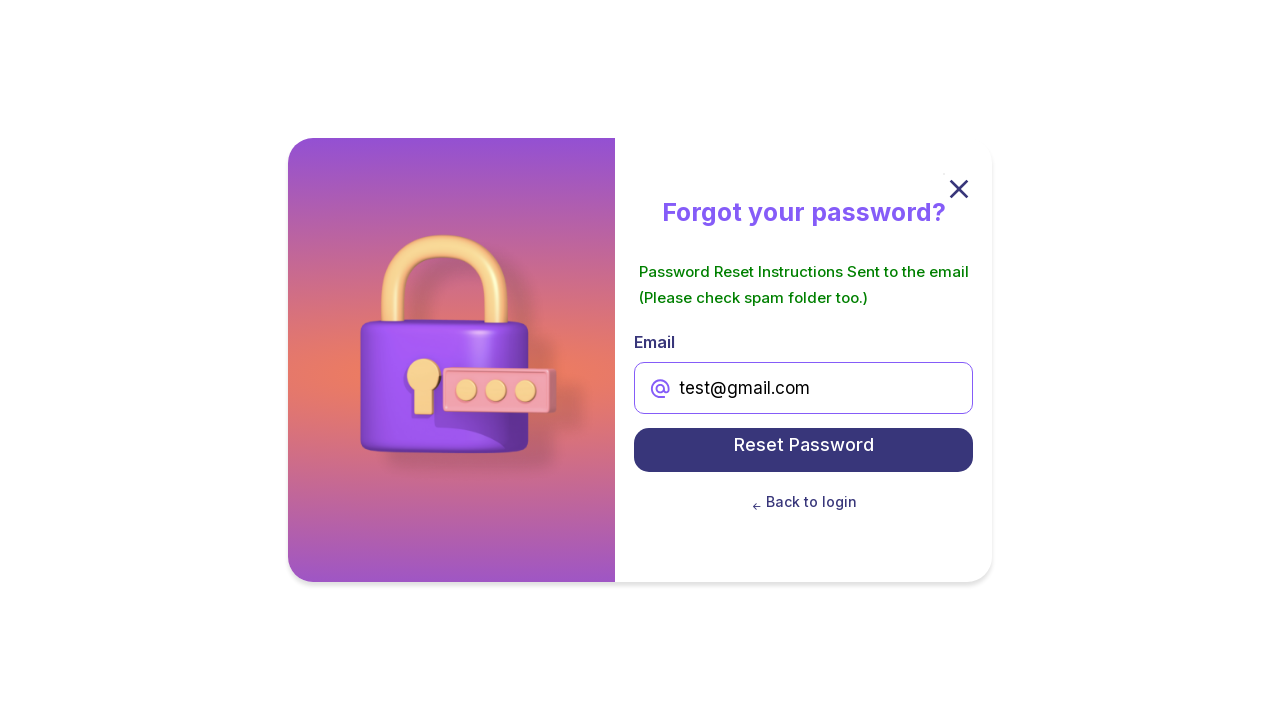

Success message element appeared
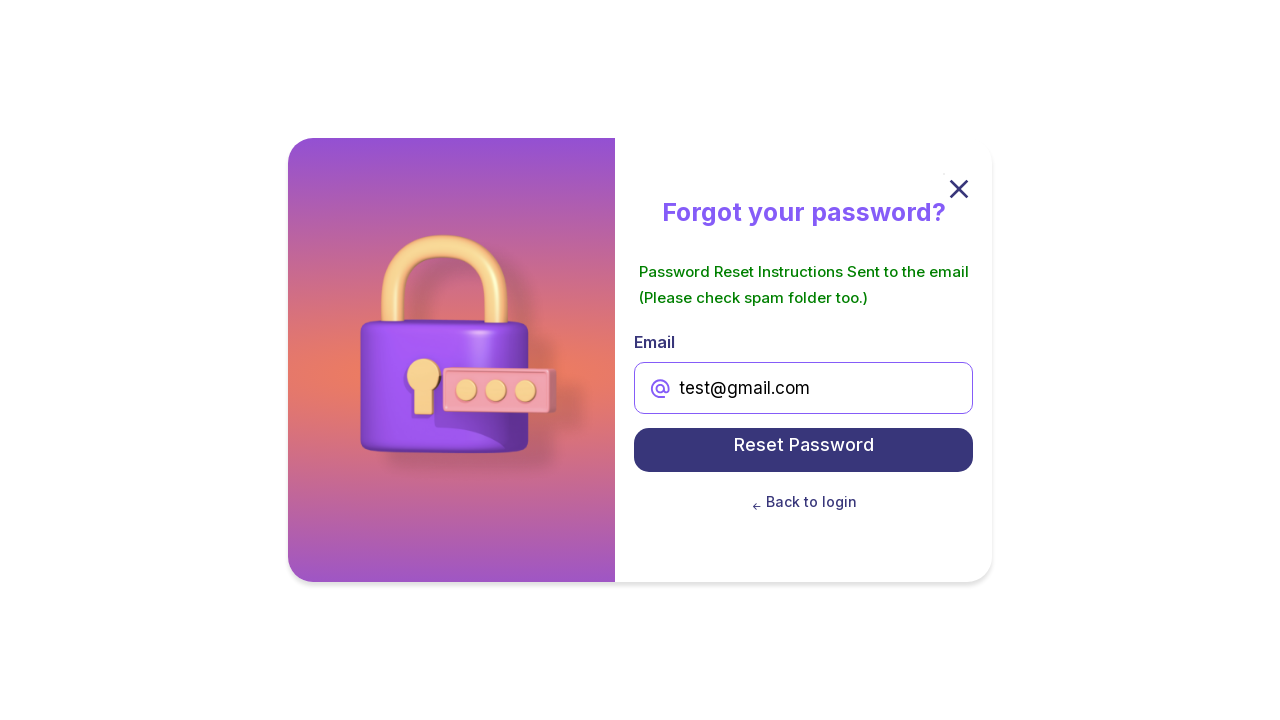

Retrieved success message: 
              Password Reset Instructions Sent to the email
              (Please check spam folder too.)
            
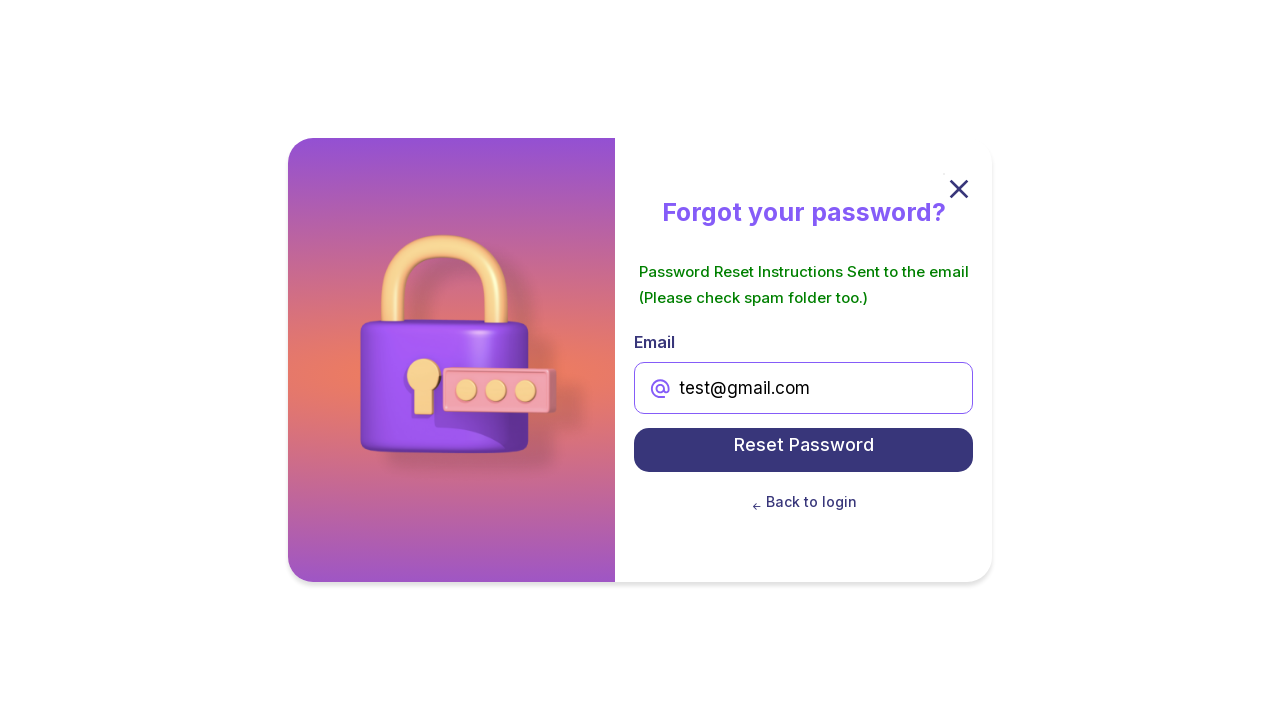

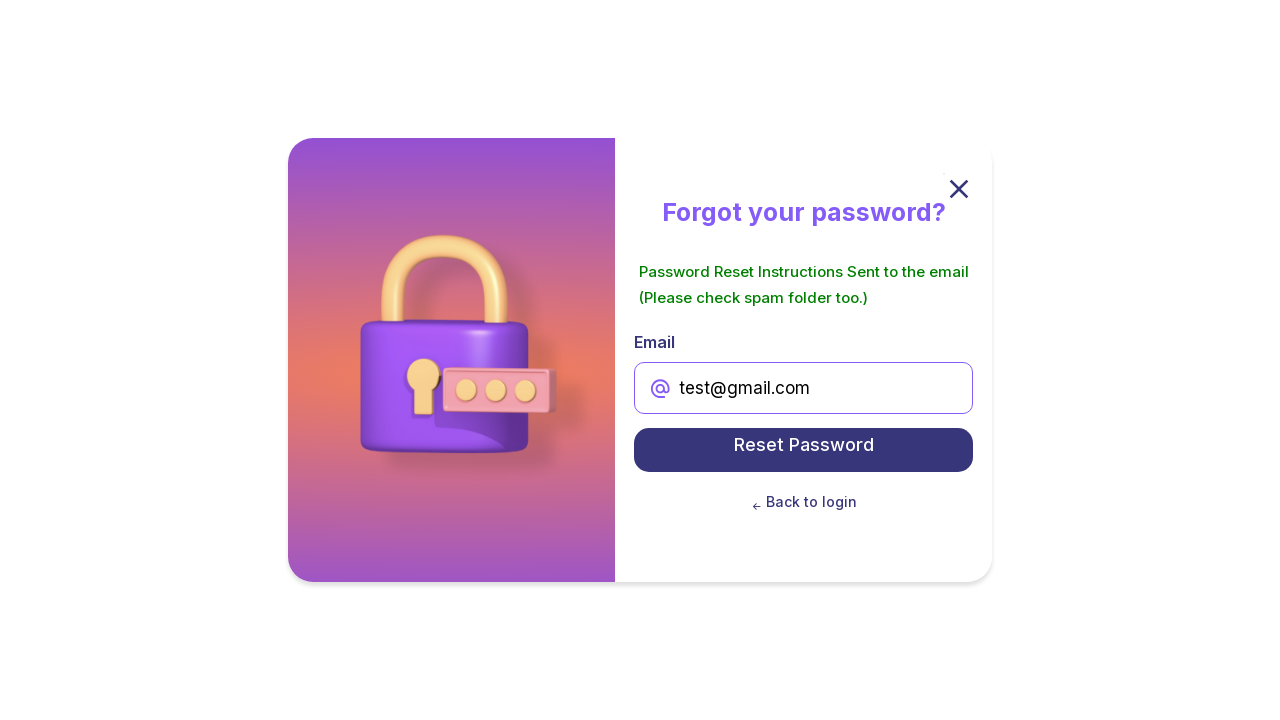